Verifies that the Login tab button exists on the authorization form

Starting URL: https://b2c.passport.rt.ru

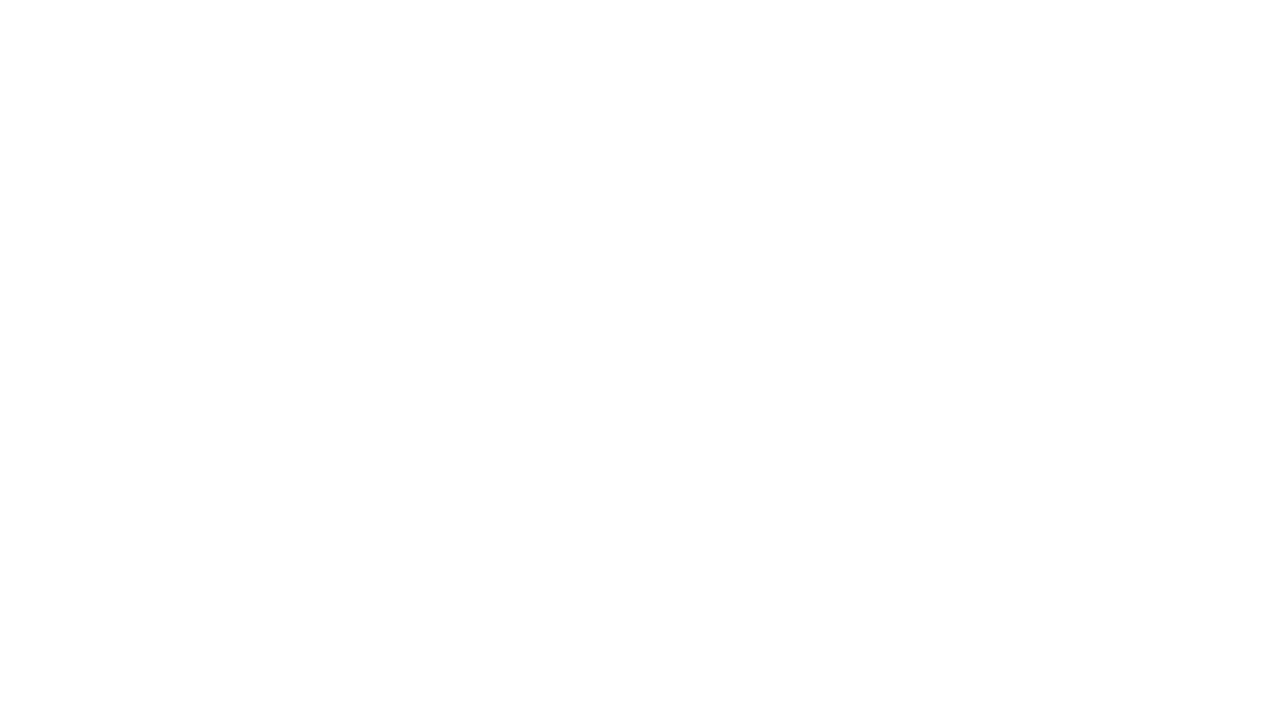

Waited for page to reach networkidle load state
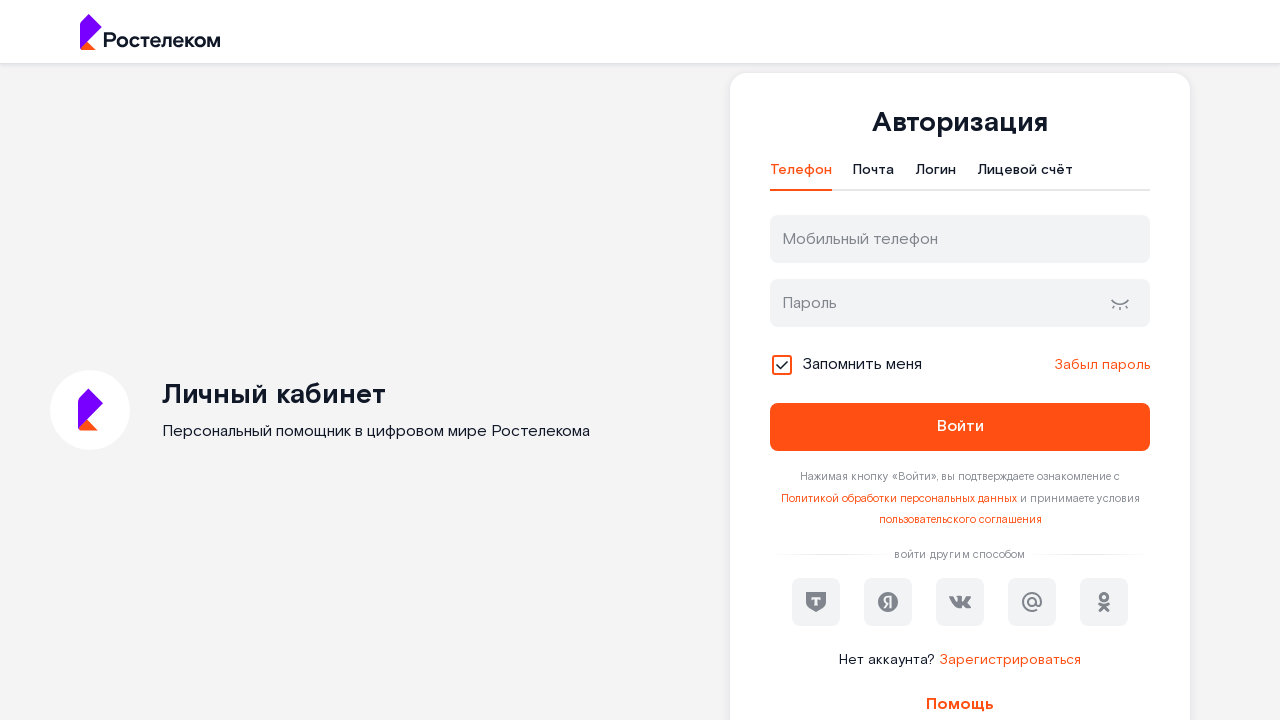

Verified that Login tab button exists on the authorization form
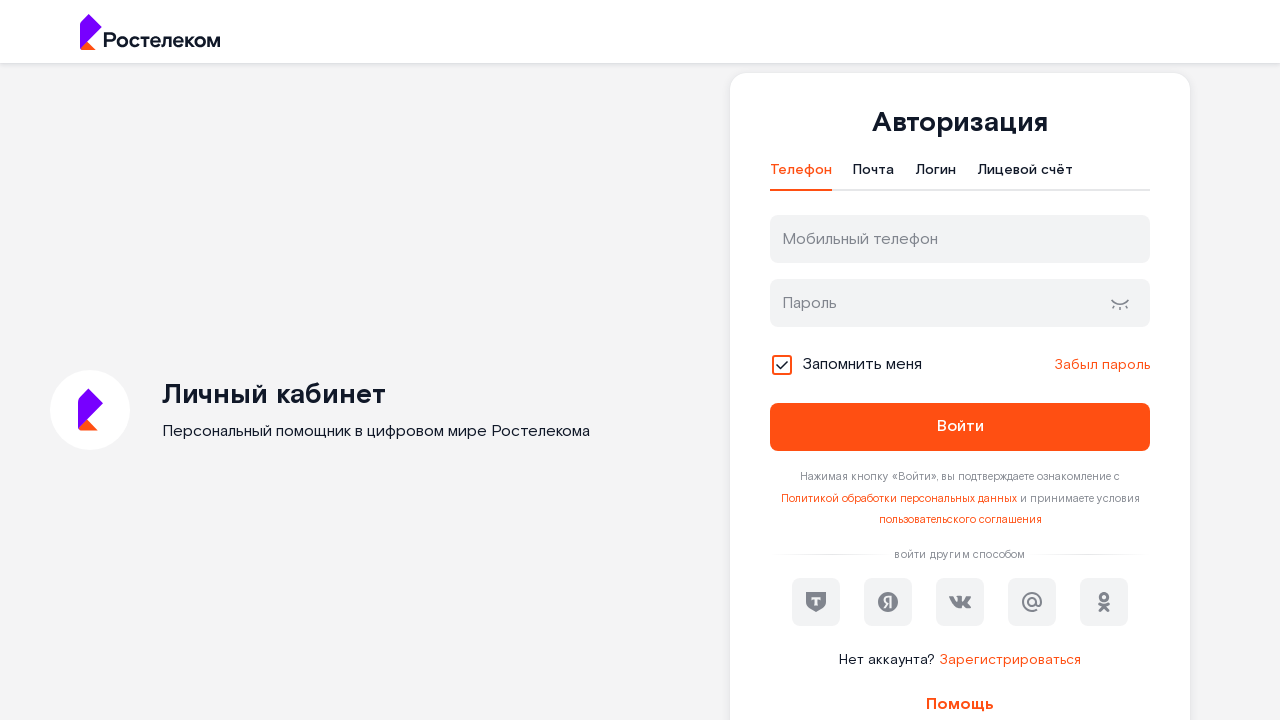

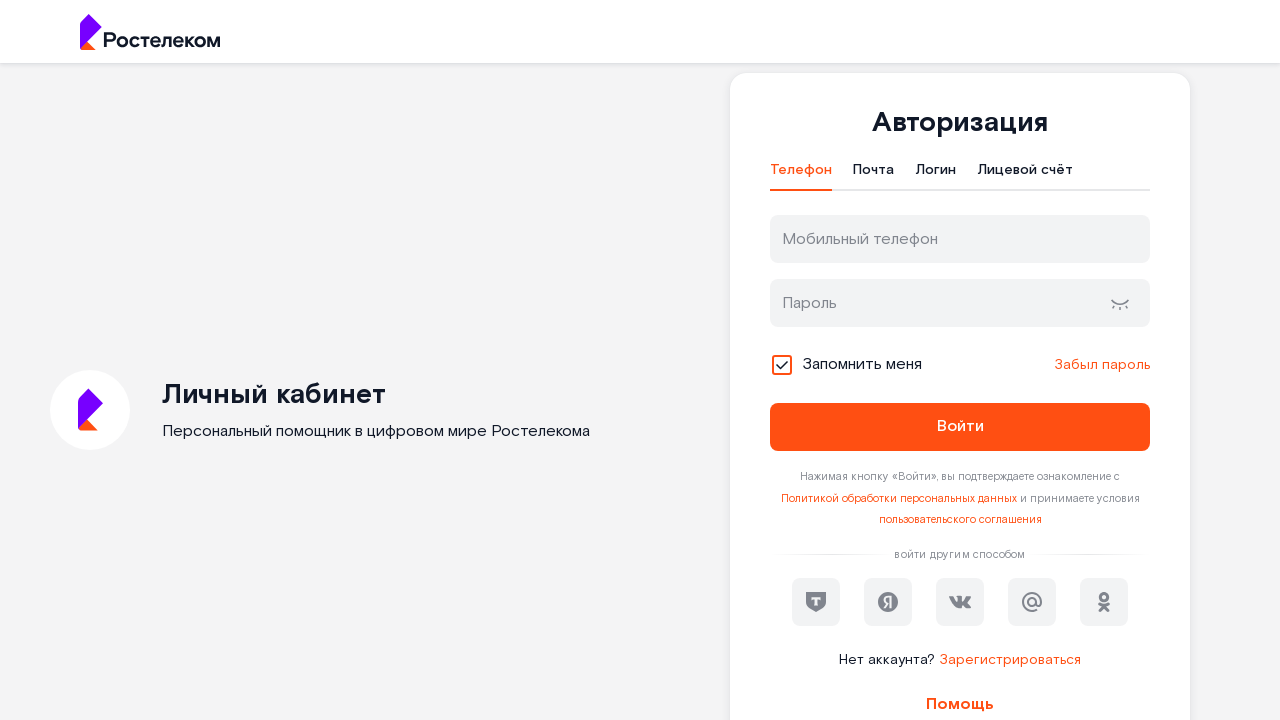